Tests that clicking on the "Catalog" link in the header menu navigates to the Catalog page and displays the correct title.

Starting URL: http://intershop5.skillbox.ru/

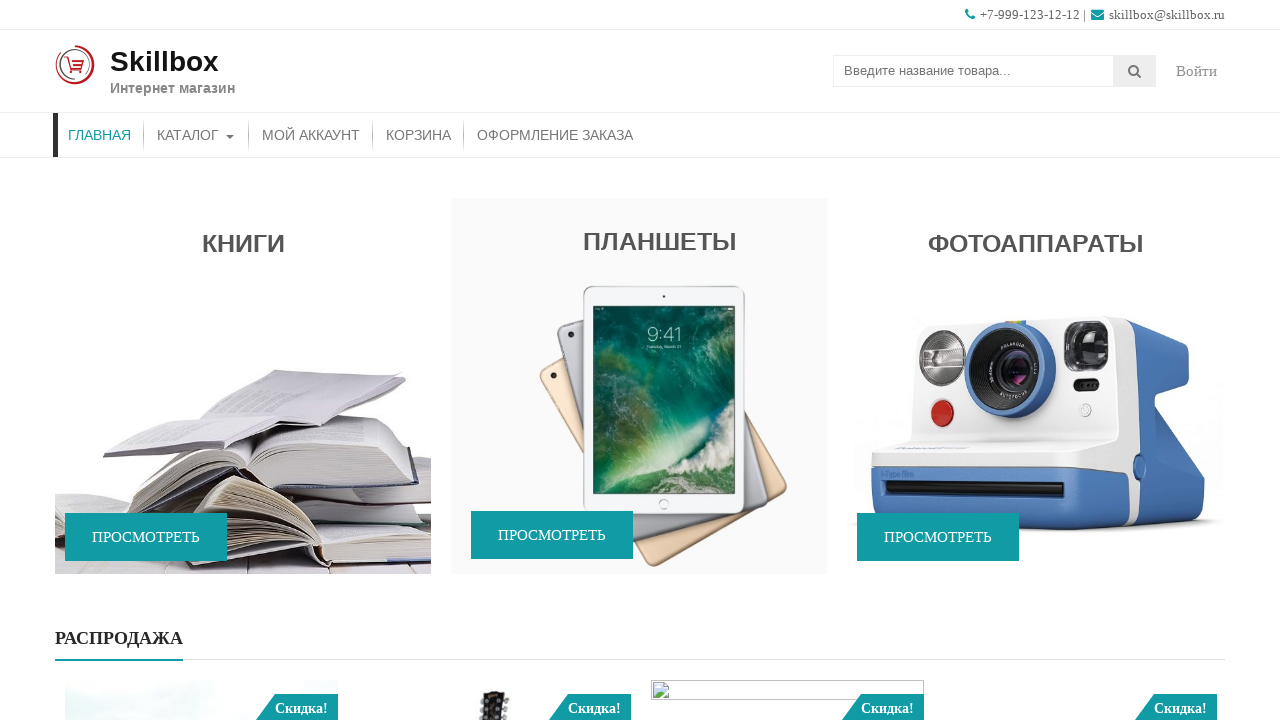

Clicked on 'Каталог' (Catalog) link in header menu at (196, 135) on xpath=//*[contains(@class, 'store-menu')]//*[.='Каталог']
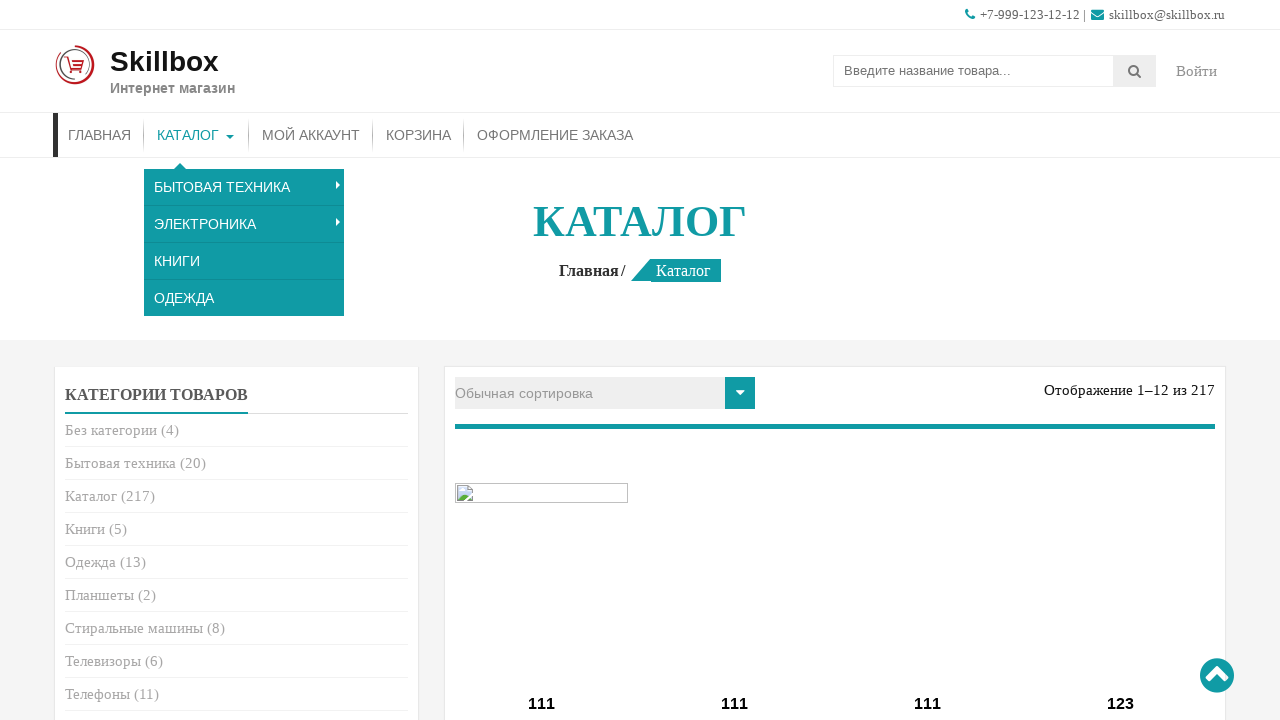

Catalog page loaded and entry-title element is visible
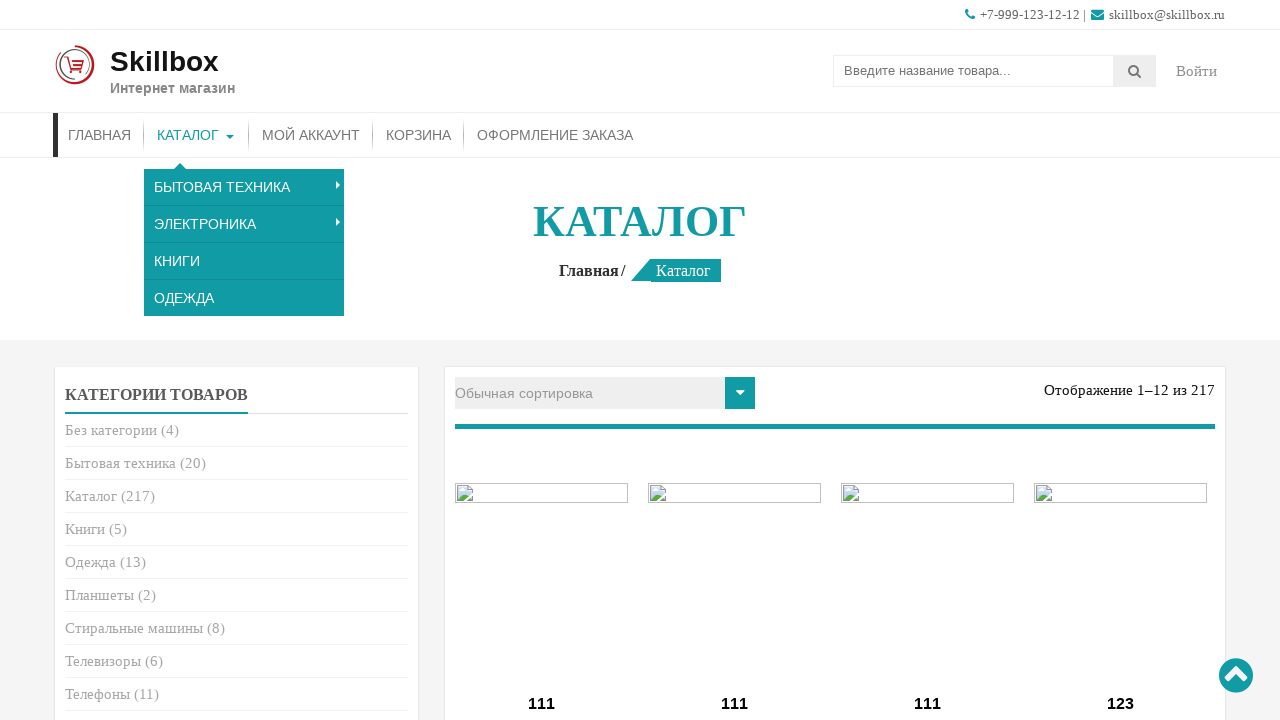

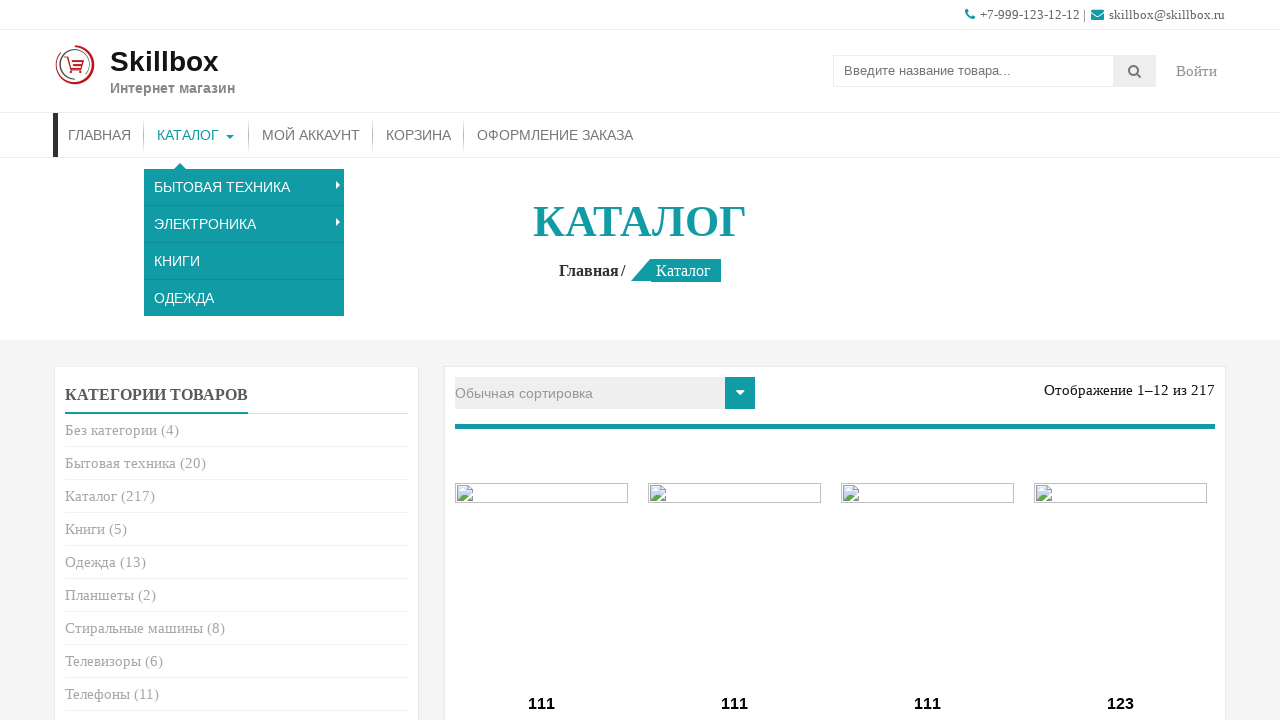